Verifies the primary button is displayed and clicks it on the Challenging DOM page

Starting URL: https://the-internet.herokuapp.com/challenging_dom

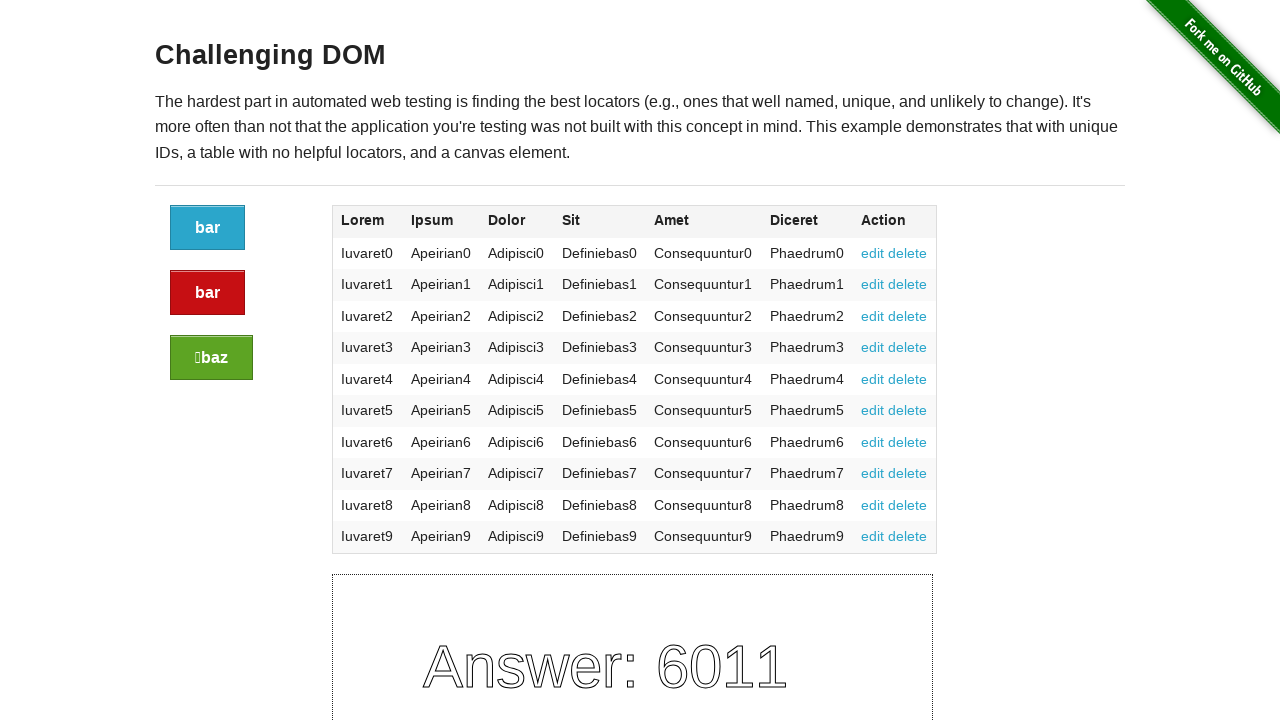

Located primary button element on Challenging DOM page
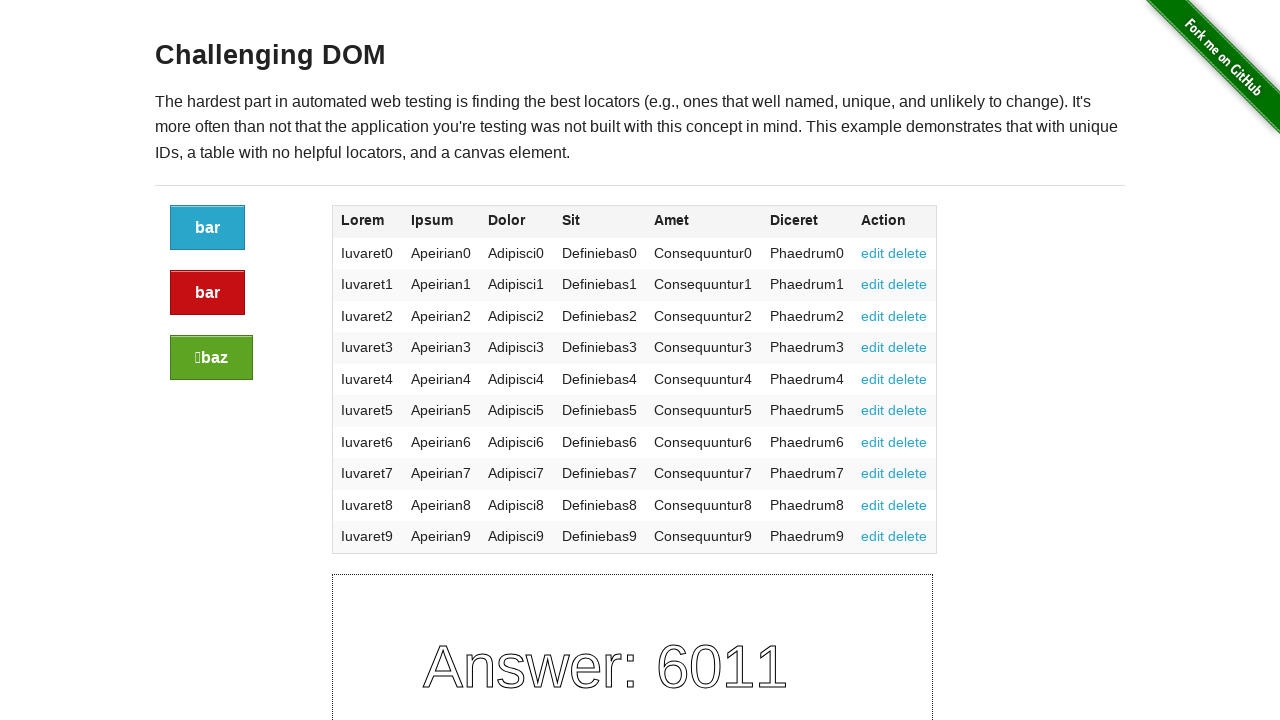

Primary button is displayed and visible
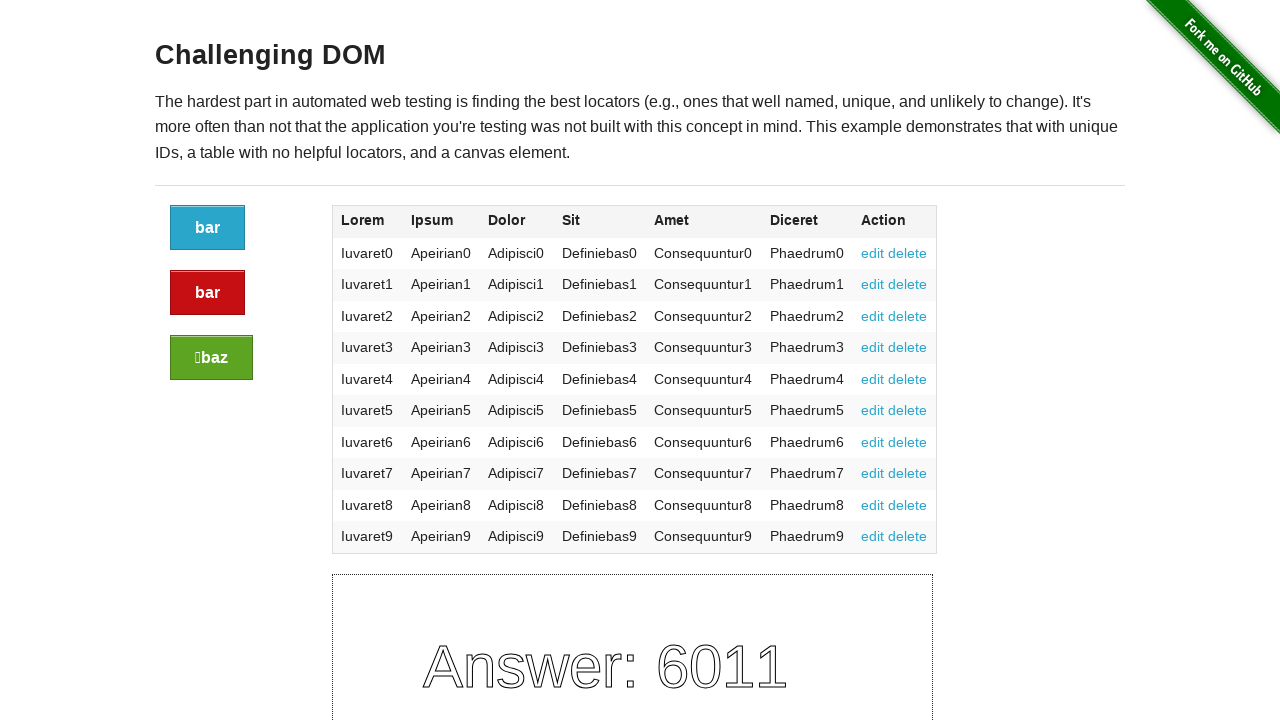

Clicked the primary button at (208, 228) on xpath=//a[@class='button']
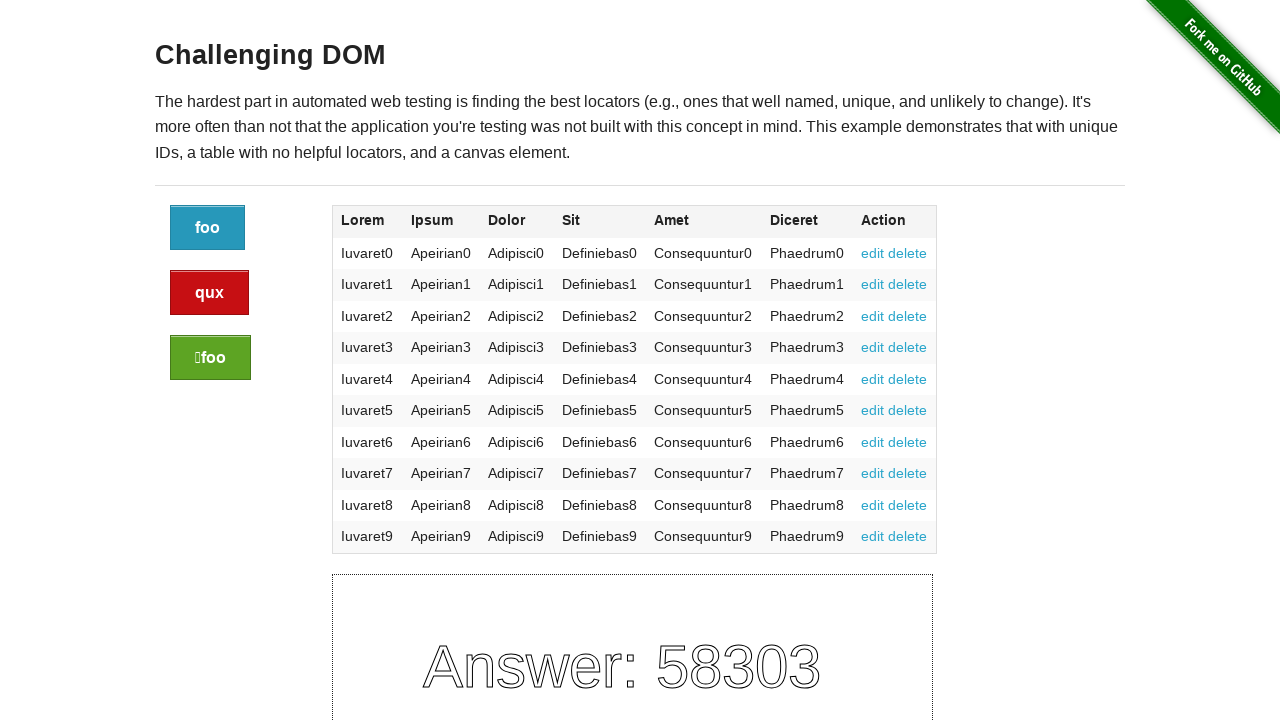

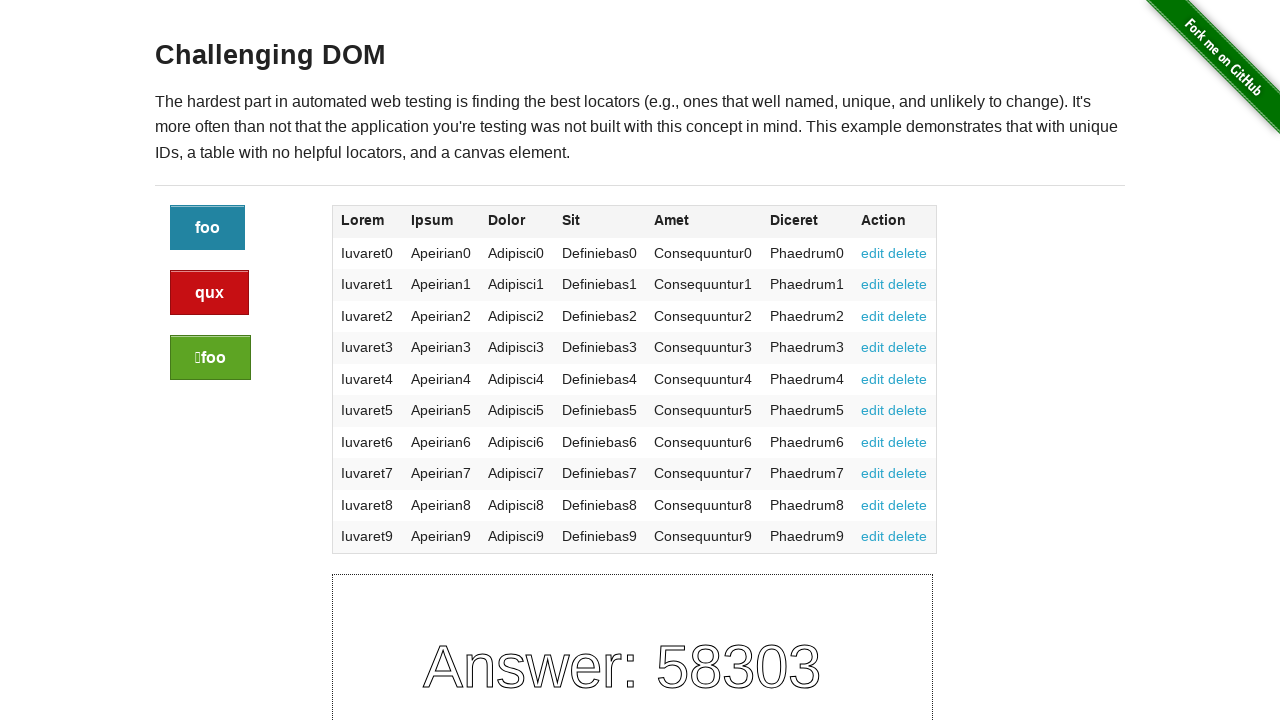